Tests iframe handling on jQuery UI draggable demo page by switching to the demo frame, verifying content inside, switching back to main content, and clicking the Download link.

Starting URL: http://jqueryui.com/draggable/

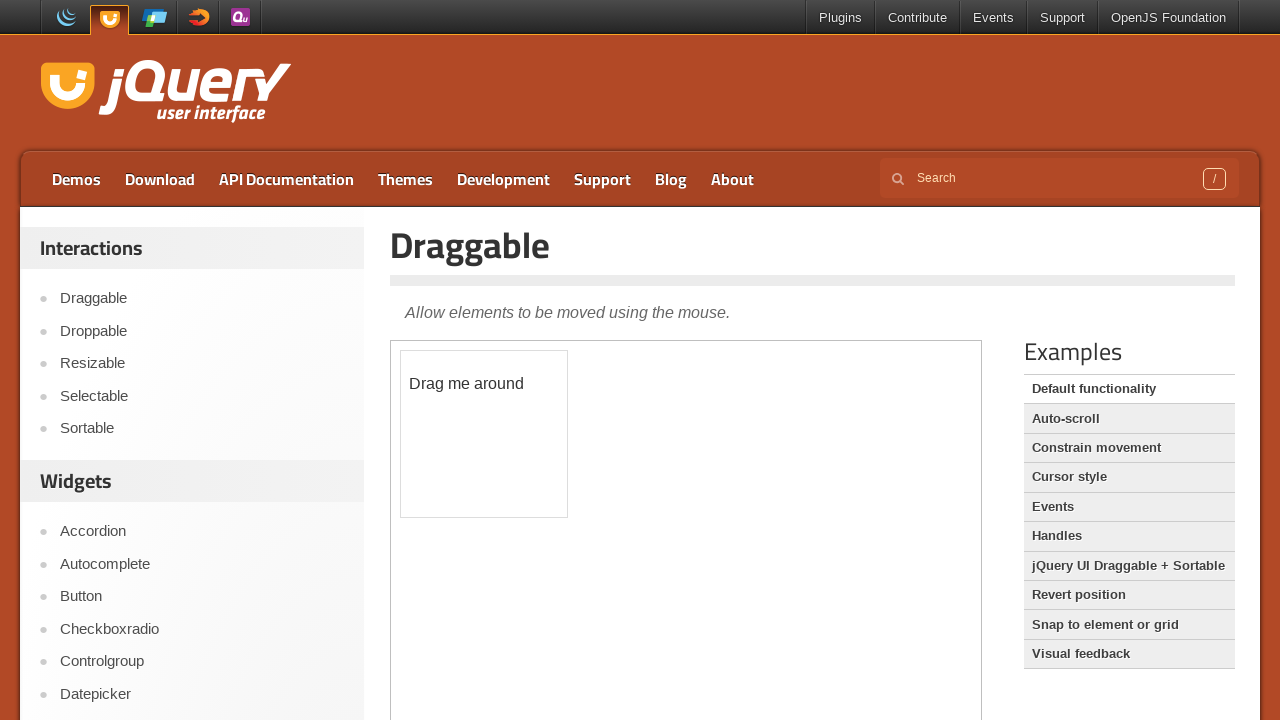

Waited for demo iframe to load
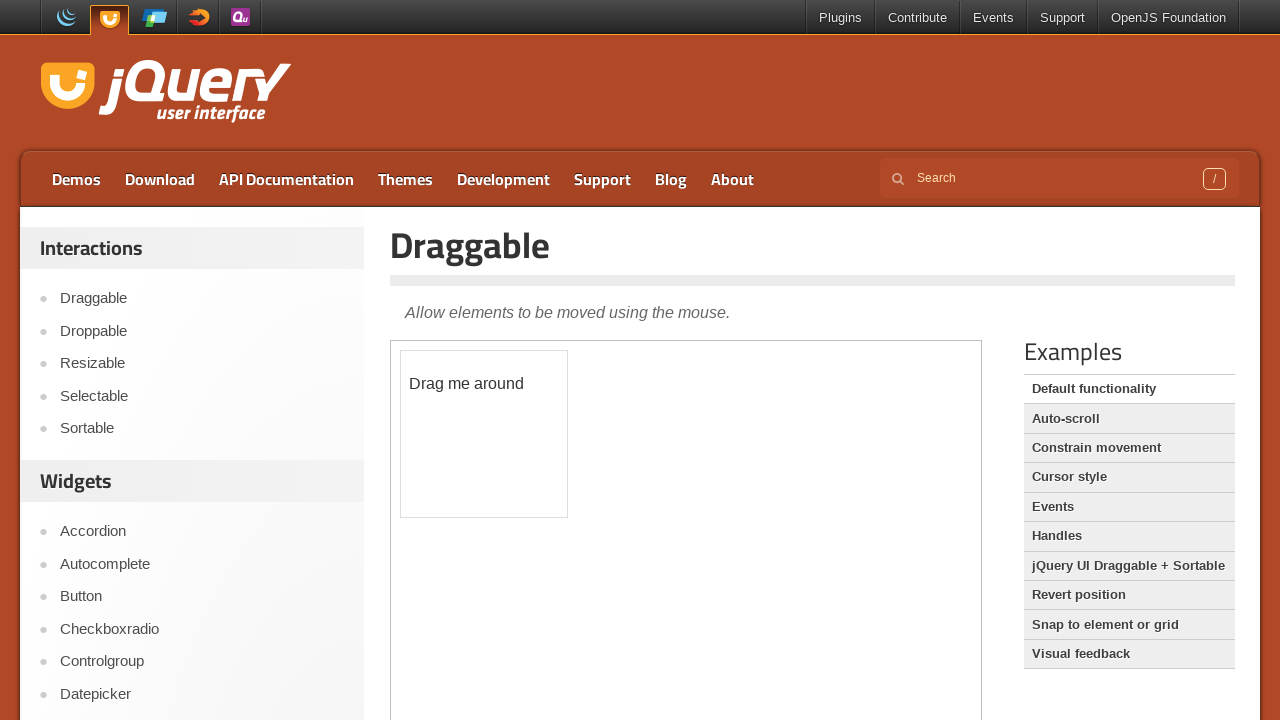

Located and switched to demo iframe
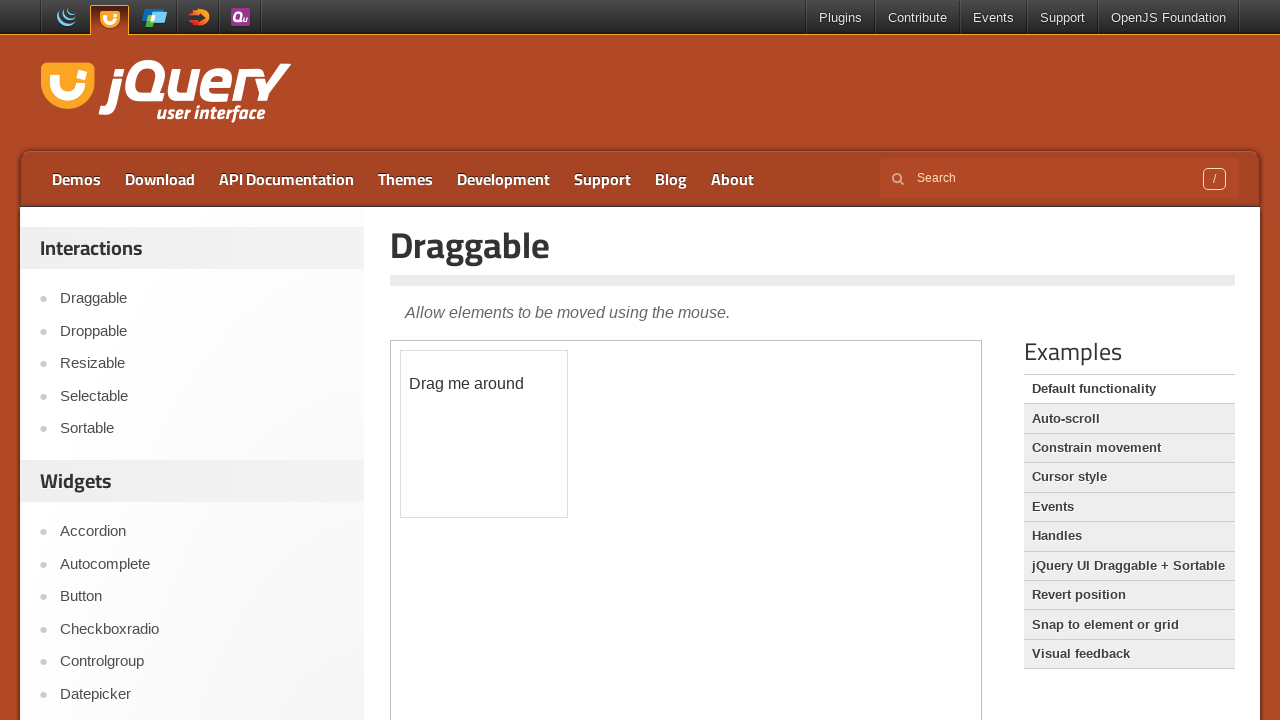

Retrieved draggable element text: '
	Drag me around
'
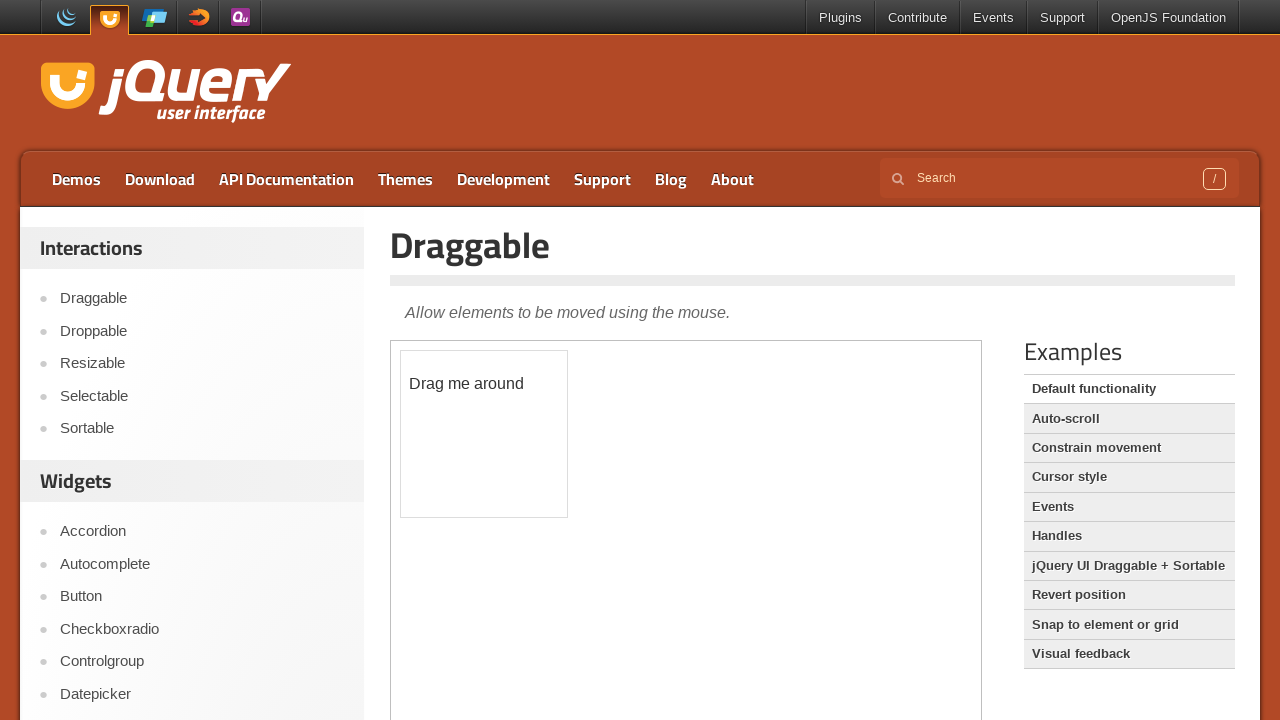

Clicked Download link in main content at (160, 179) on a:text('Download')
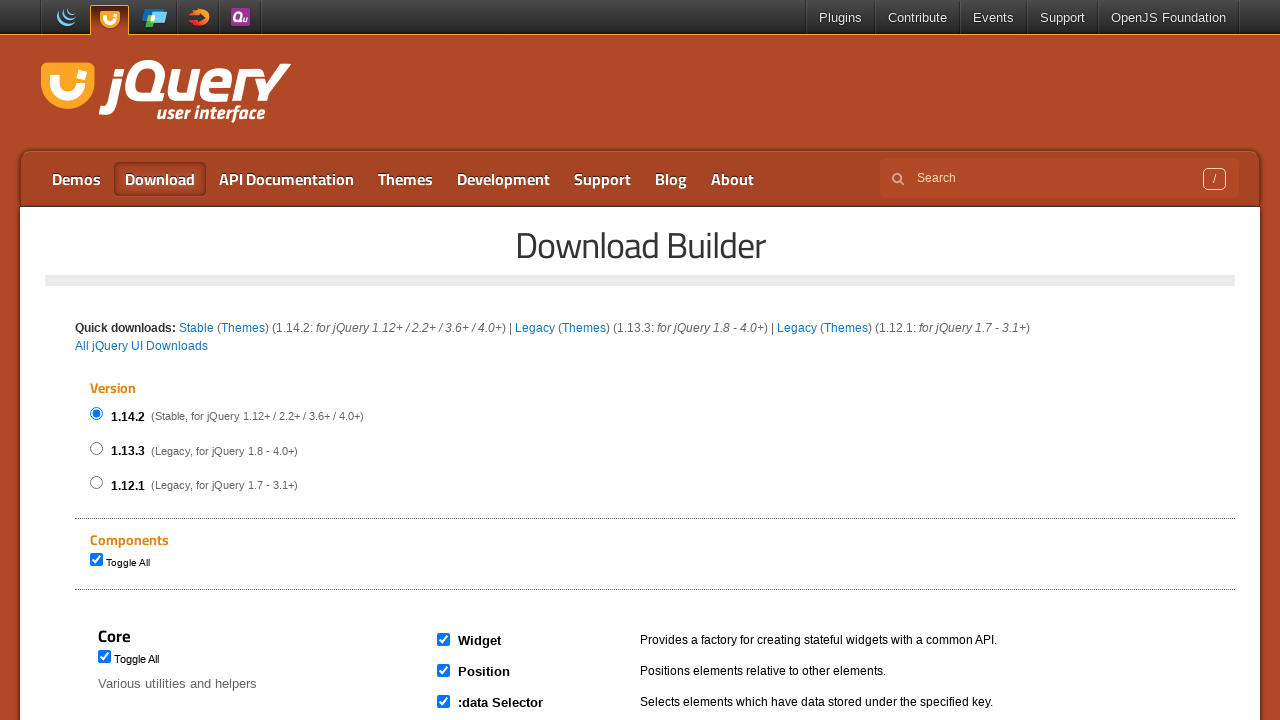

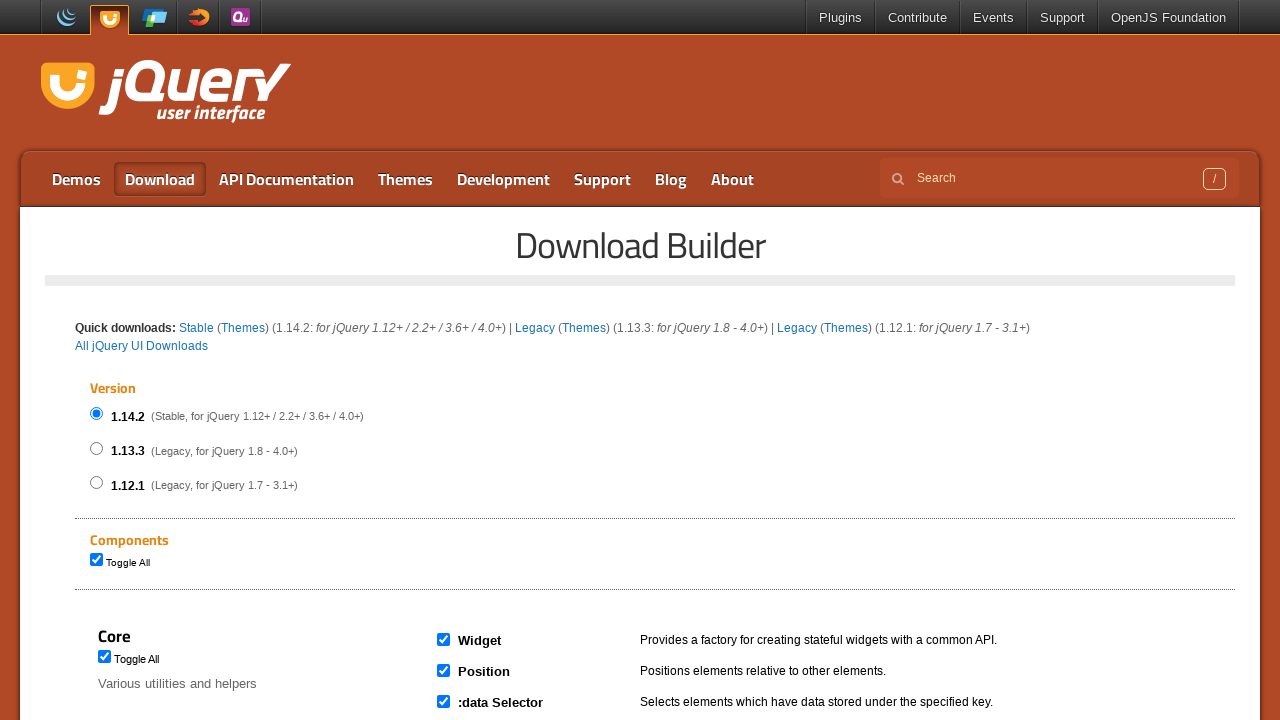